Tests the interest rate lookup functionality on Peru's SBS banking portal by entering a date and clicking the consult button to view rate data.

Starting URL: https://www.sbs.gob.pe/app/pp/EstadisticasSAEEPortal/Paginas/TIActivaTipoCreditoEmpresa.aspx?tip=B

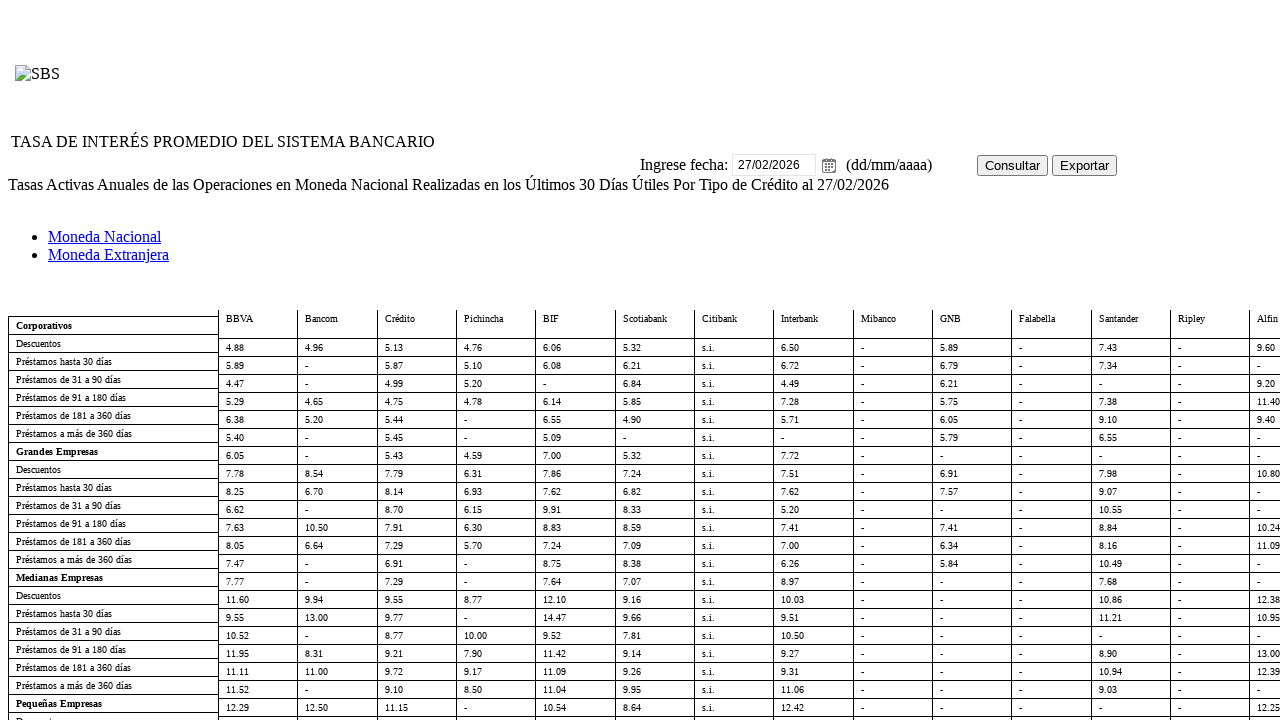

Filled date input field with '31/03/2021' on #ctl00_cphContent_rdpDate_dateInput
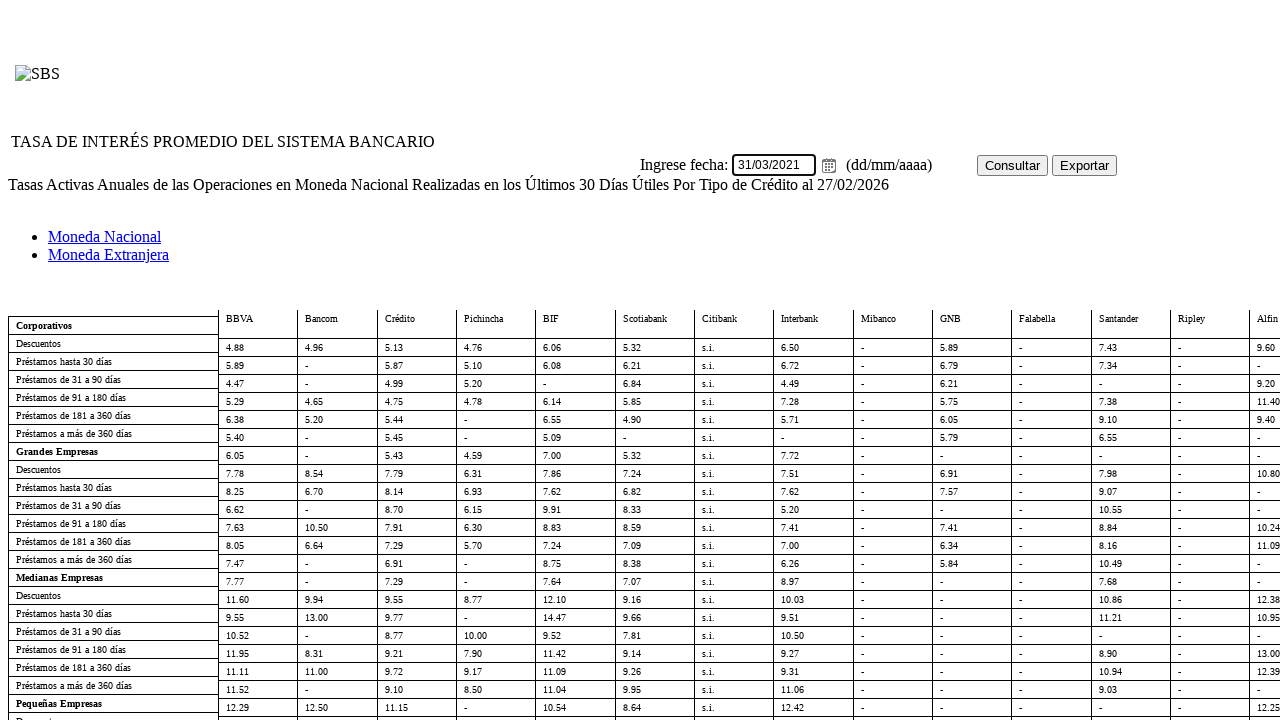

Waited 2 seconds for date input processing
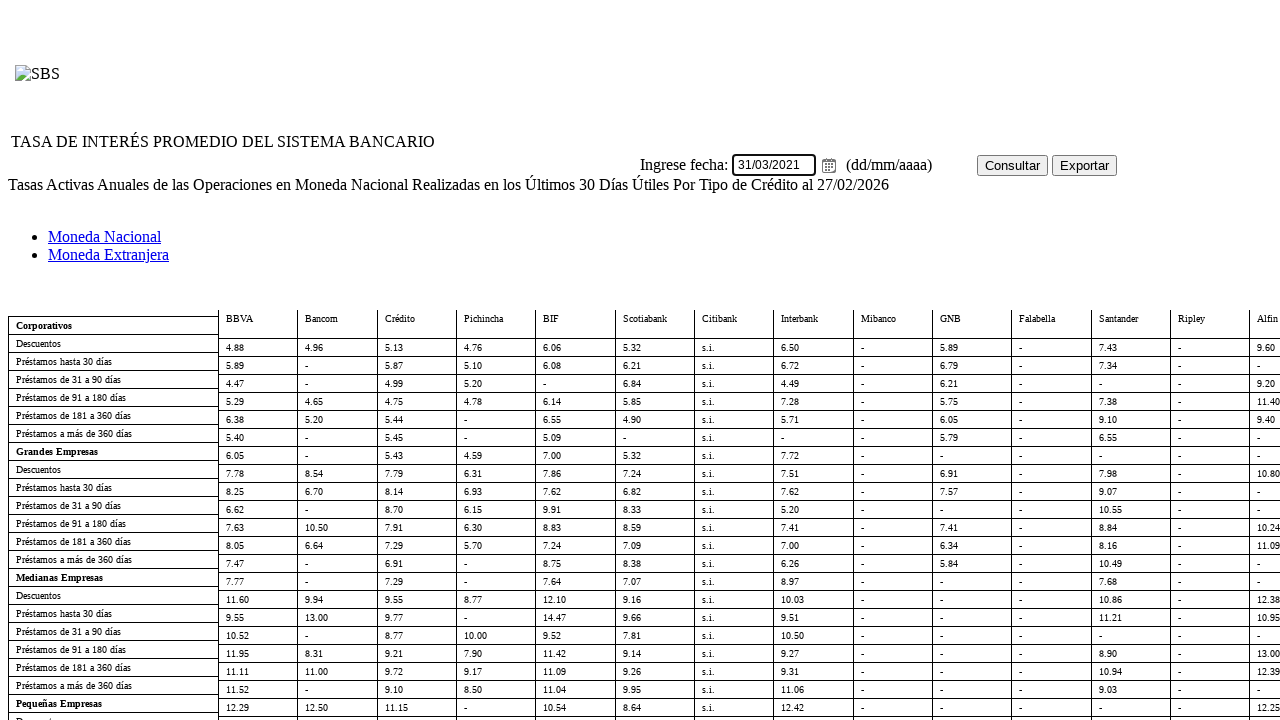

Clicked the Consultar (Consult) button to fetch interest rate data at (1012, 165) on #ctl00_cphContent_btnConsultar
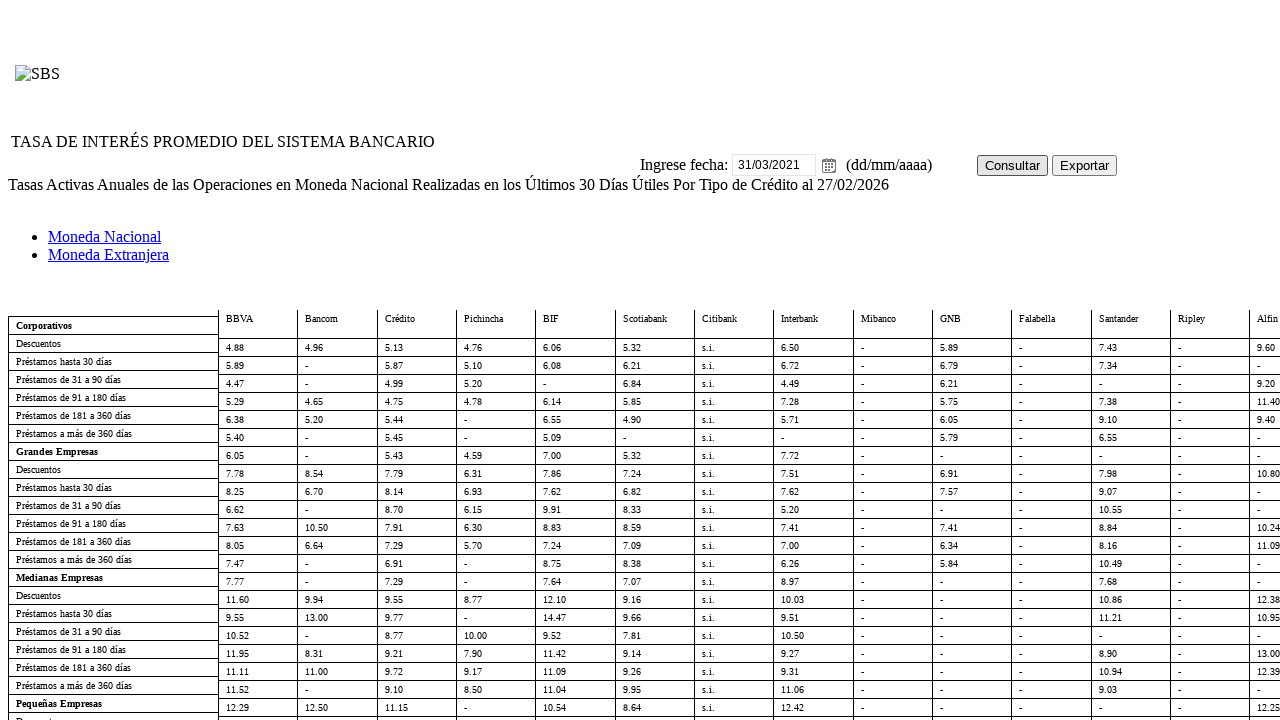

Results table loaded with interest rate data
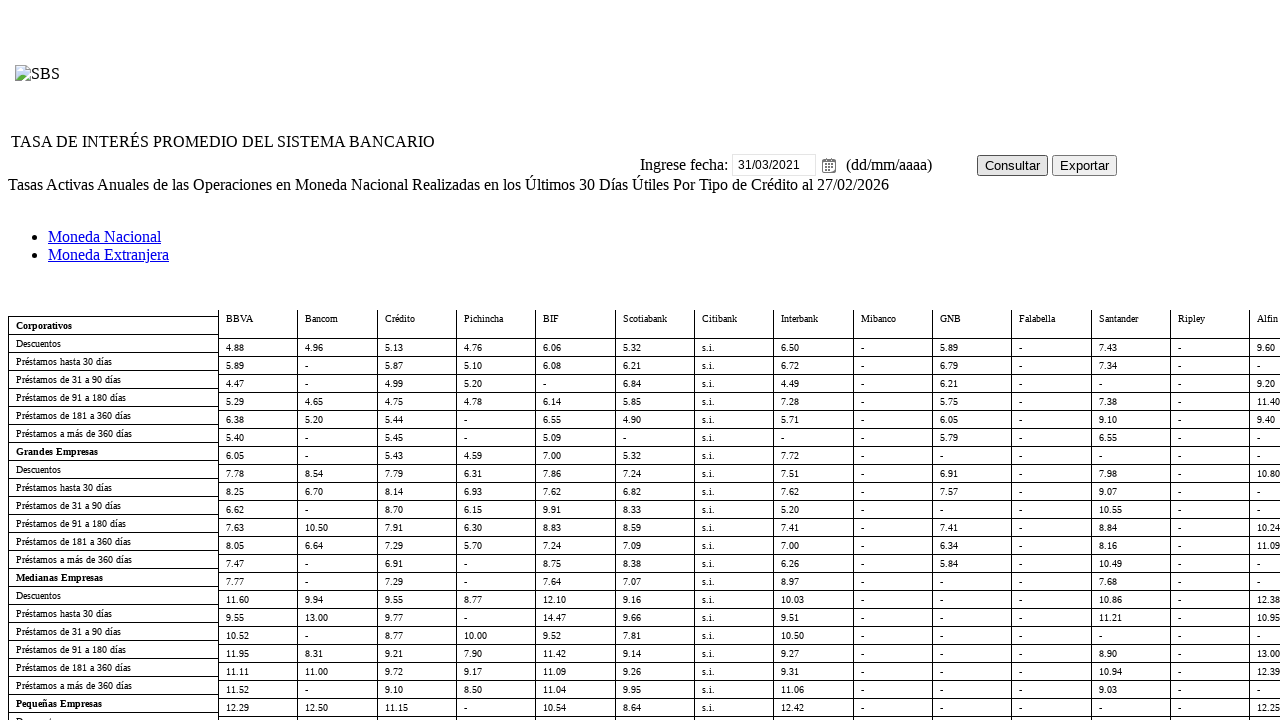

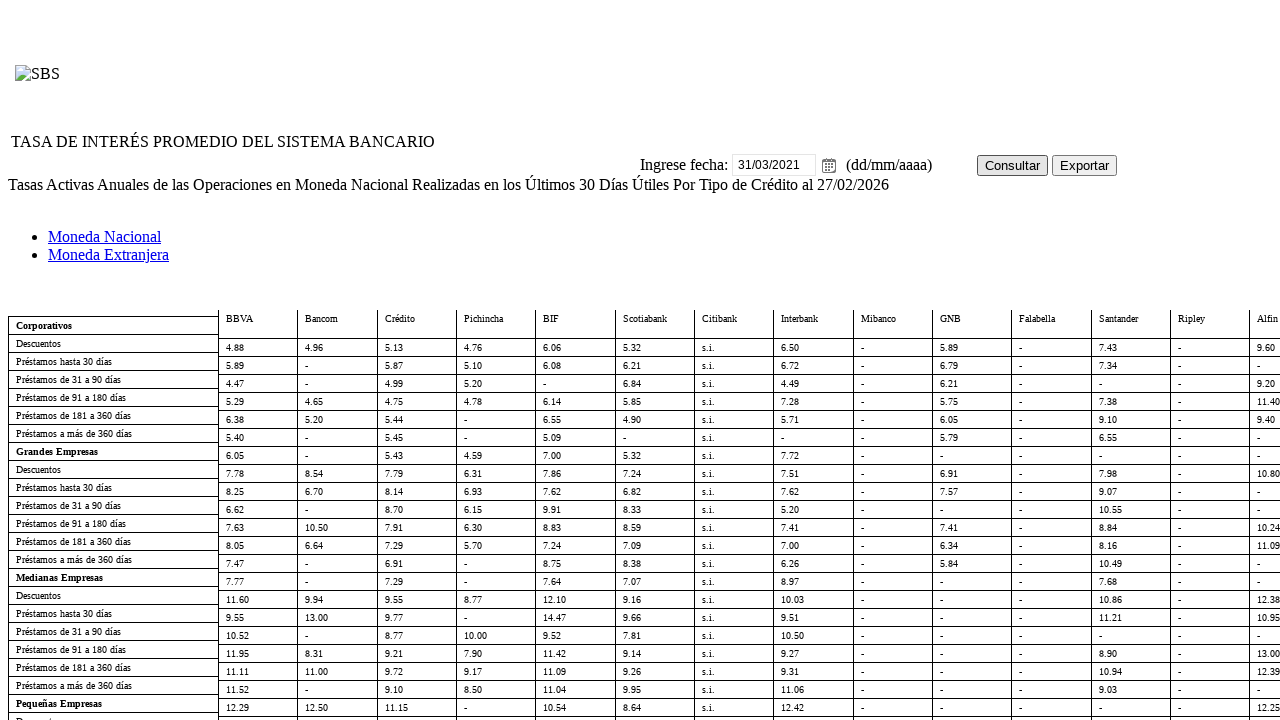